Tests the calculator functionality by entering numbers, performing an arithmetic operation, and verifying the result displays correctly

Starting URL: https://www.calculator.net/

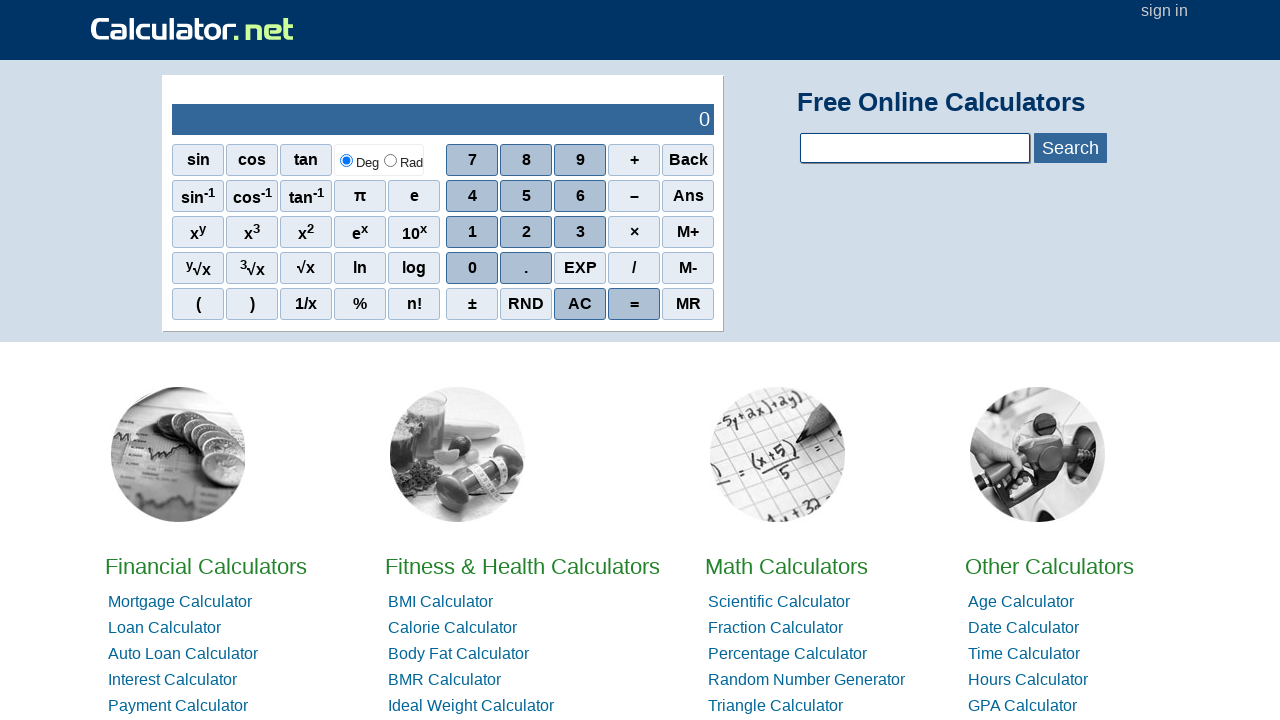

Clicked number 2 at (526, 232) on xpath=//span[.='2']
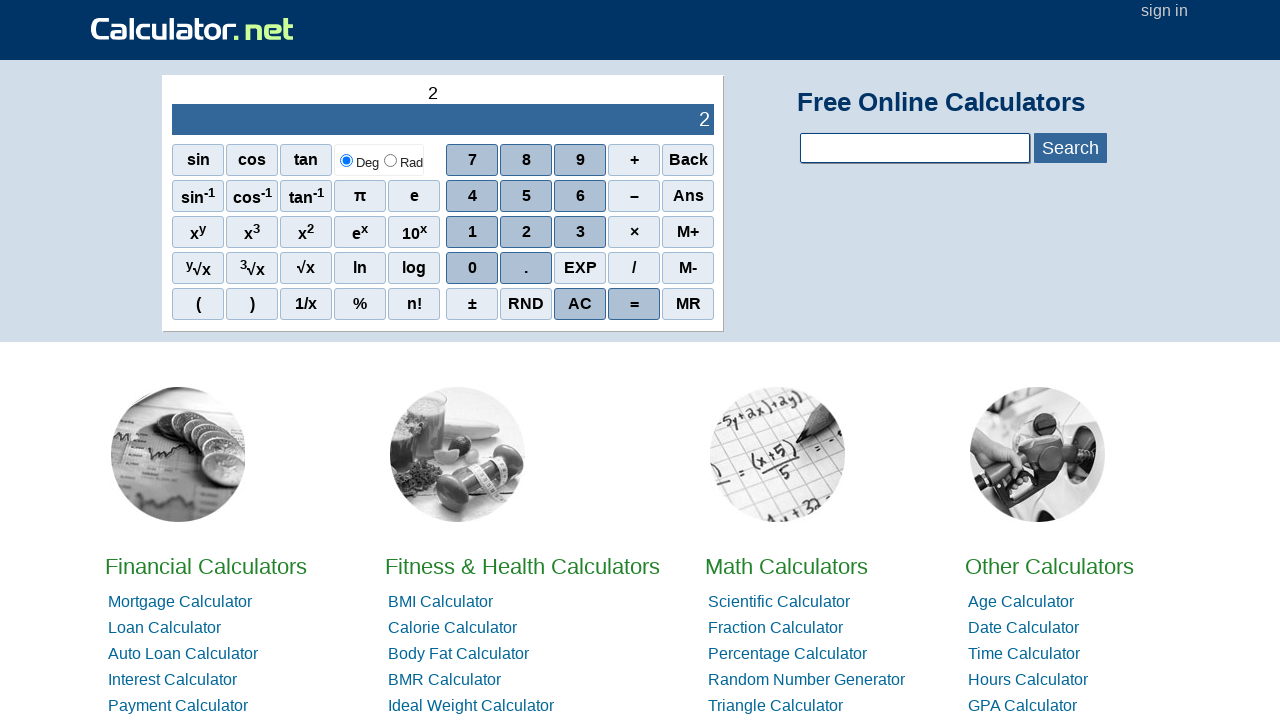

Waited 500ms
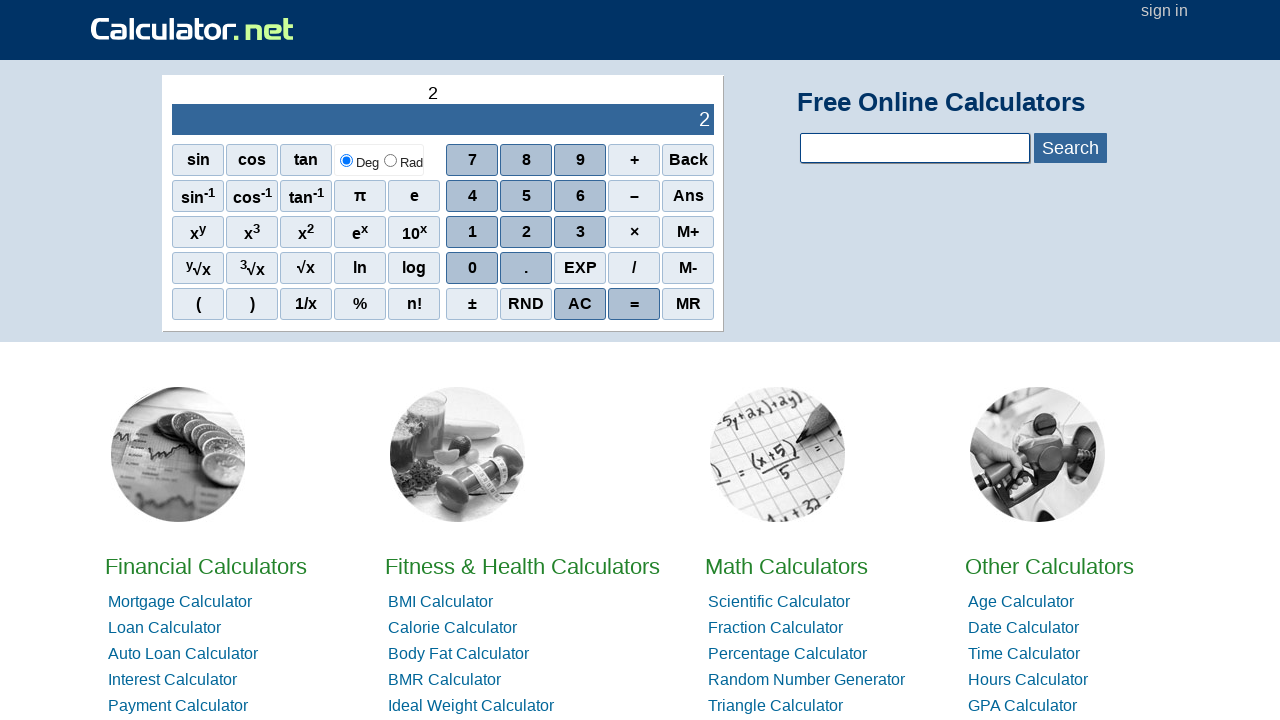

Clicked number 5 at (526, 196) on xpath=//span[.='5']
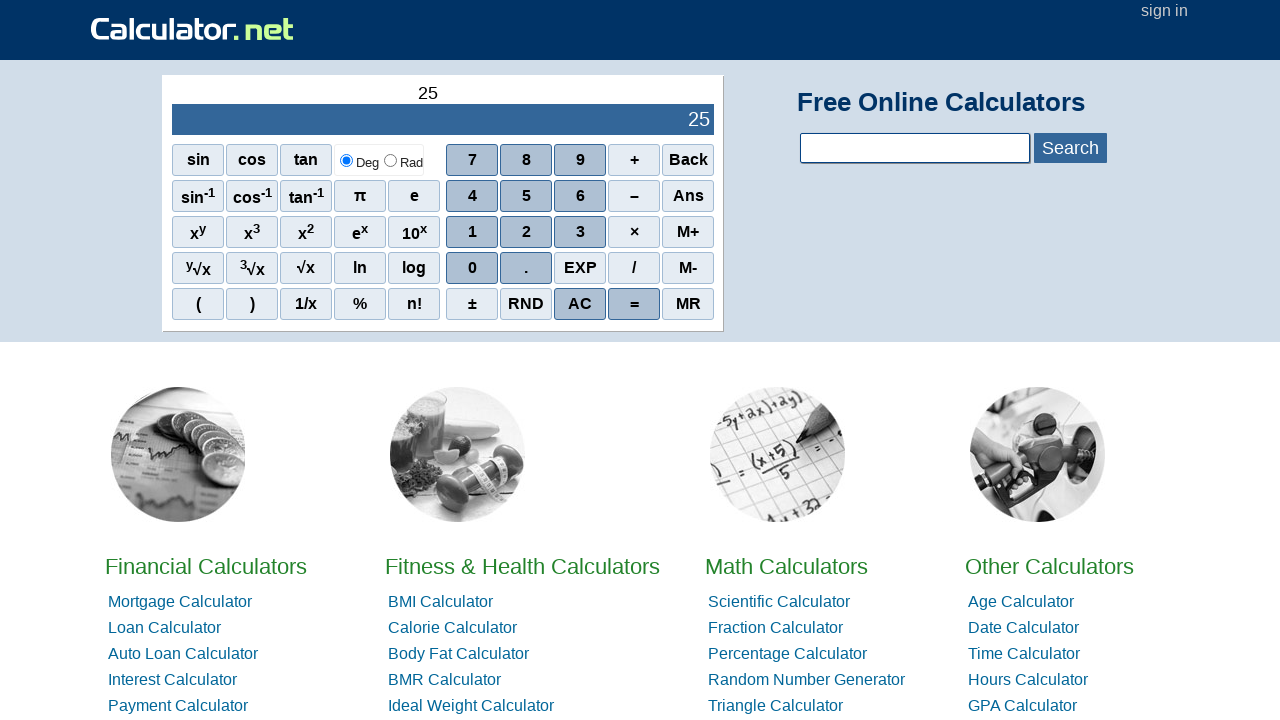

Waited 500ms
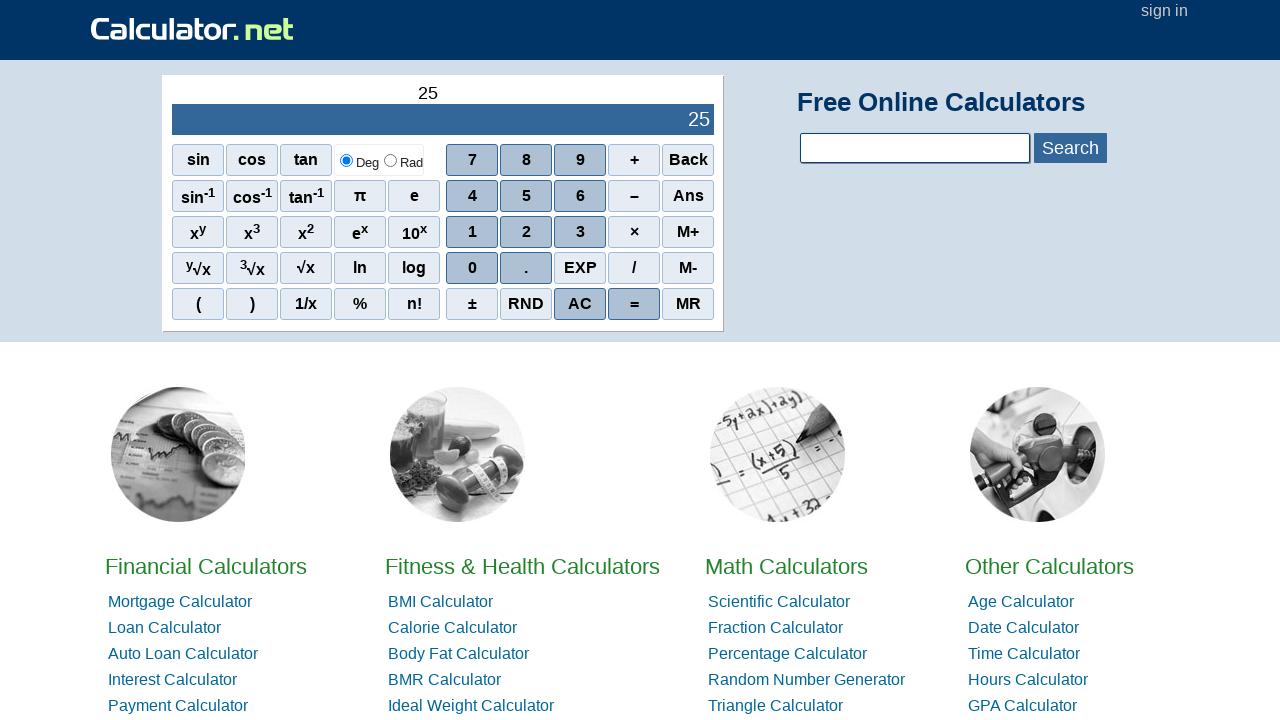

Clicked addition operator at (634, 160) on //span[@onclick="r('+')"]
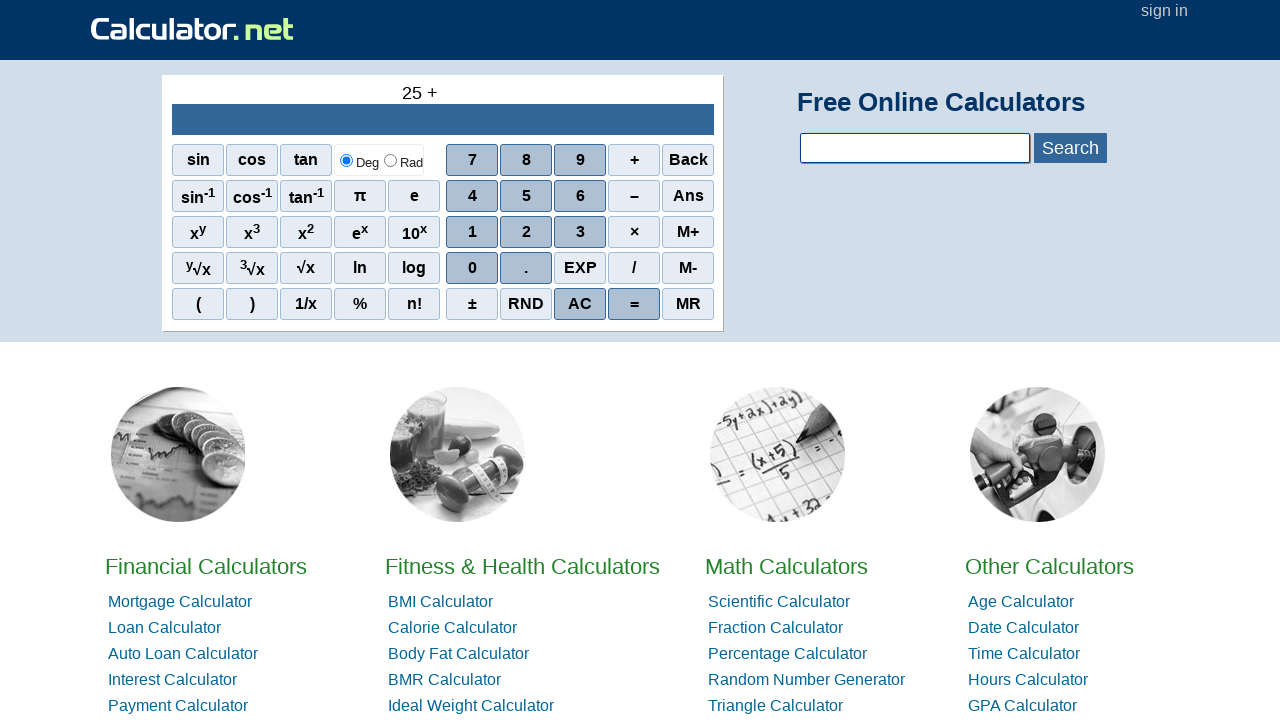

Waited 500ms
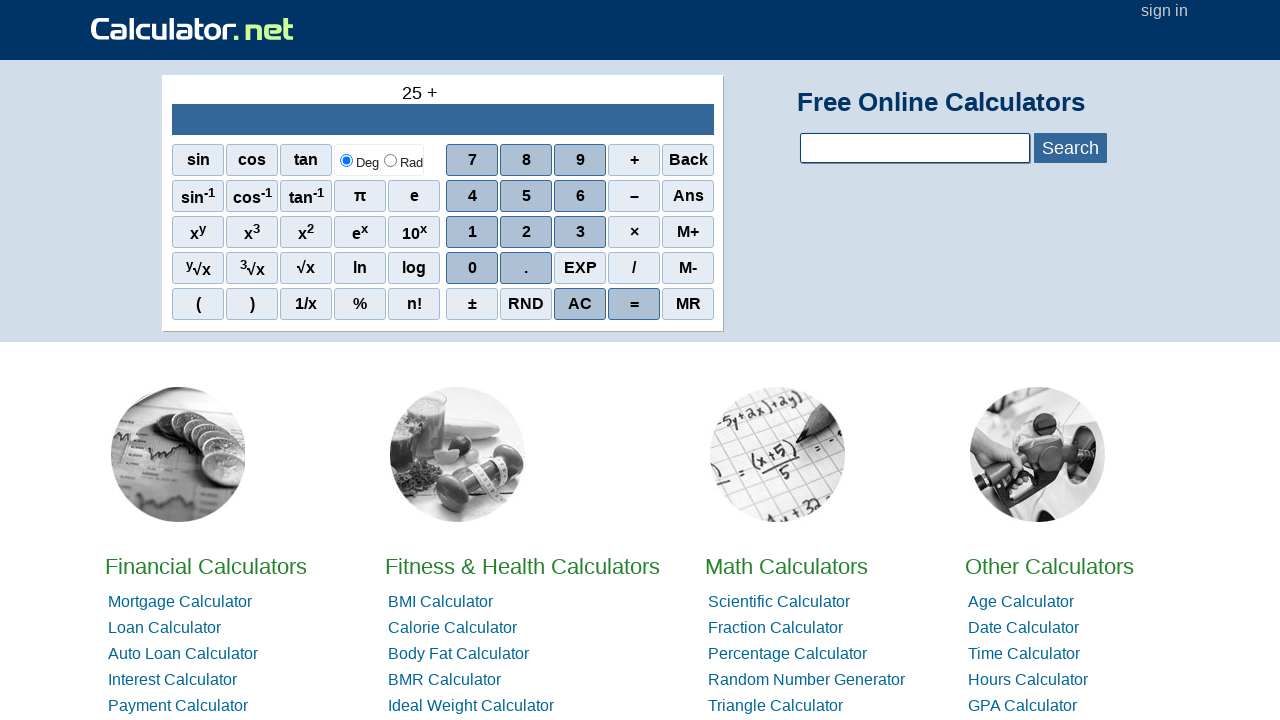

Clicked number 1 at (472, 232) on xpath=//span[.='1']
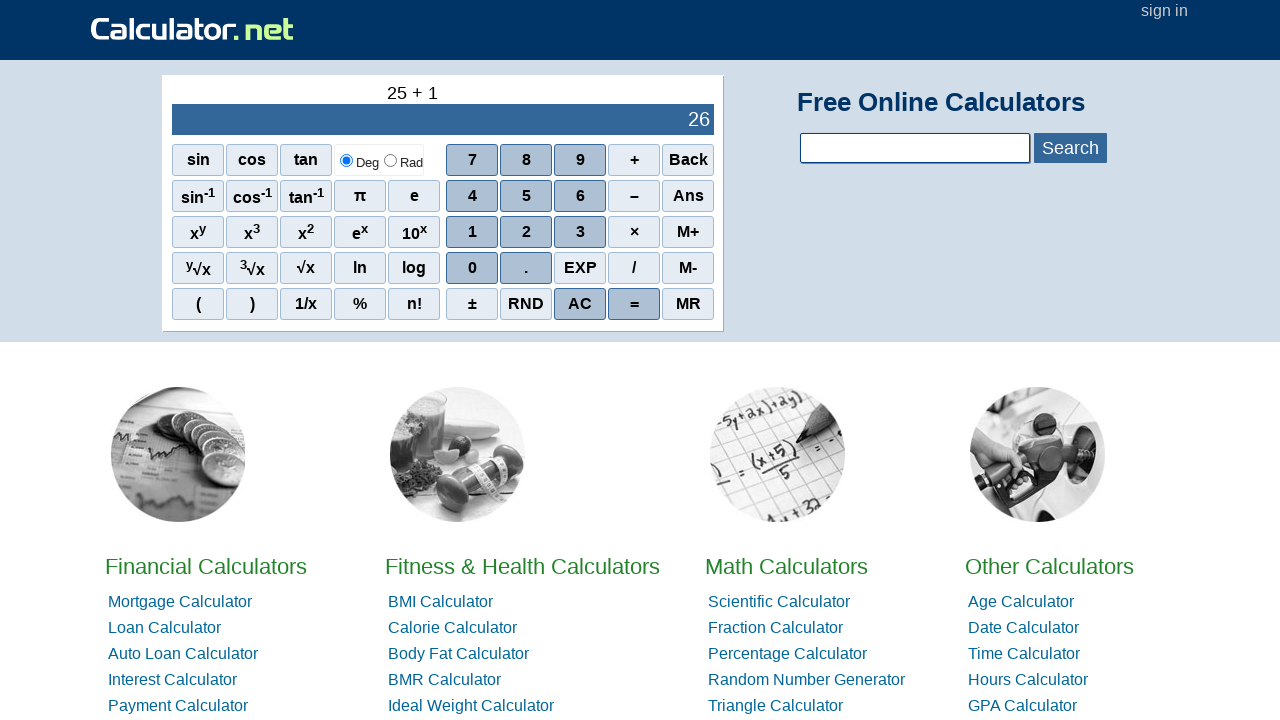

Waited 500ms
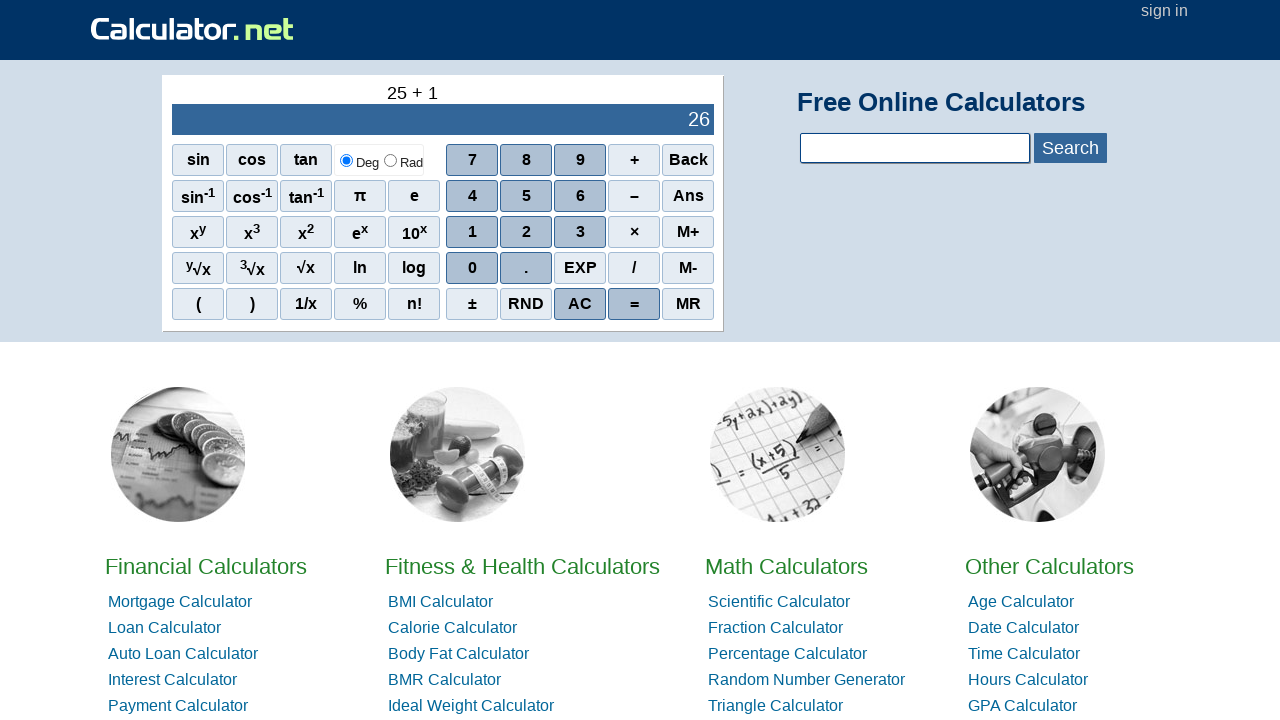

Clicked number 3 at (580, 232) on xpath=//span[.='3']
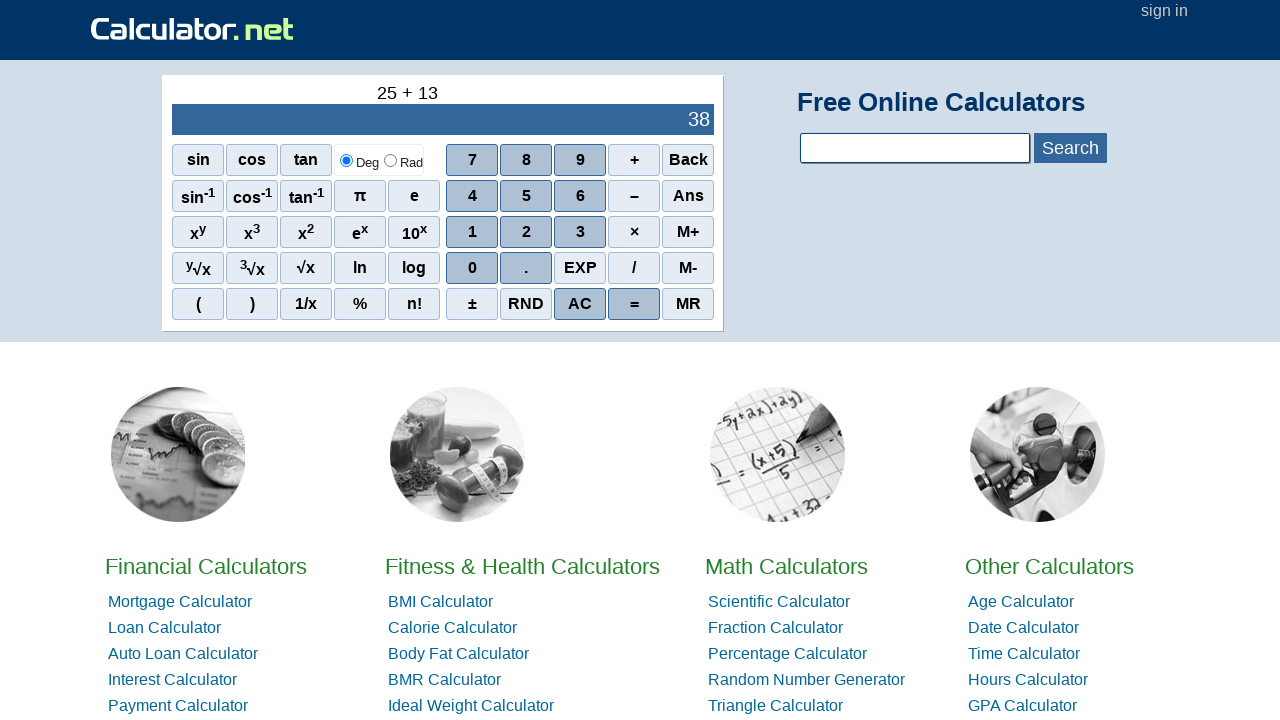

Waited 500ms
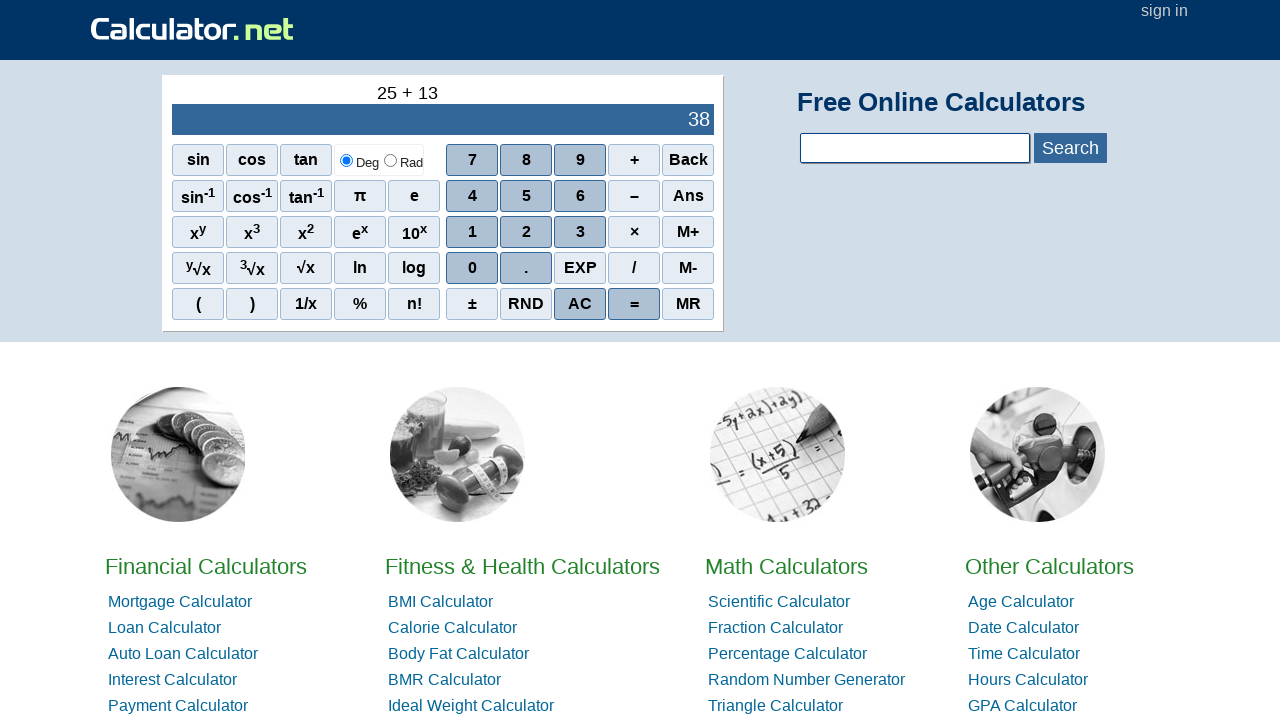

Clicked equals button to calculate result at (634, 304) on //span[@onclick="r('=')"]
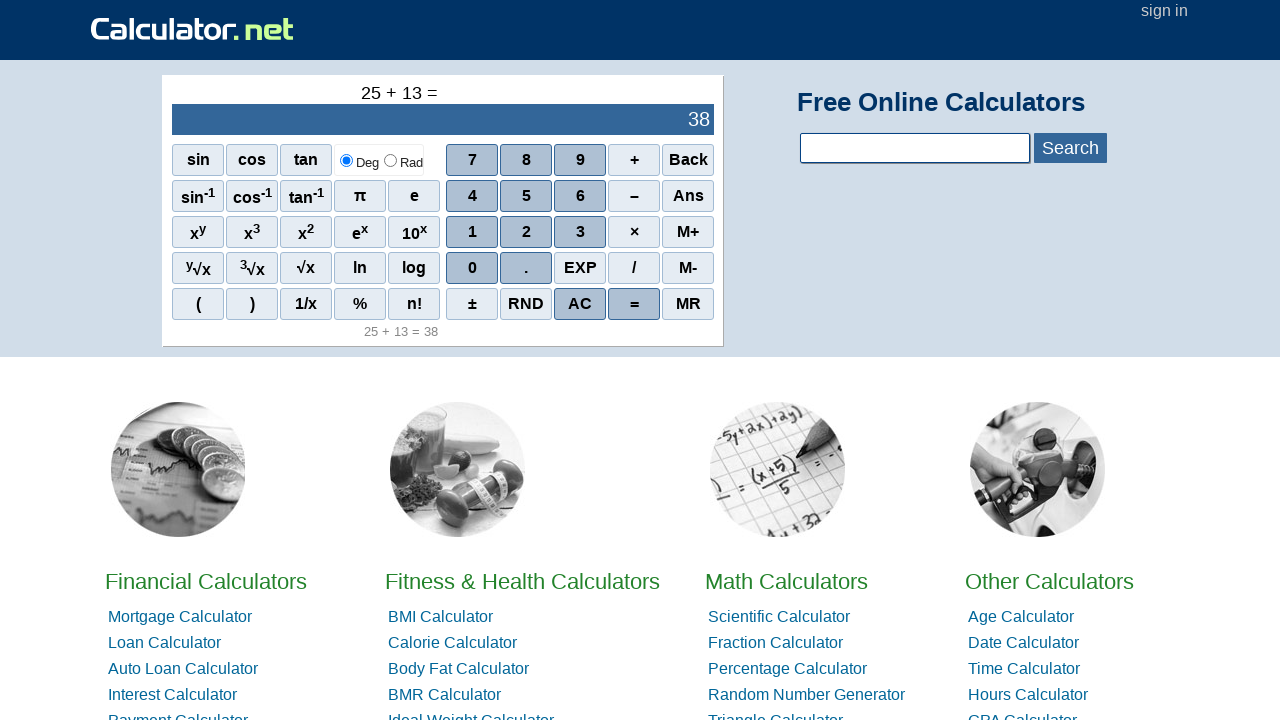

Waited 500ms
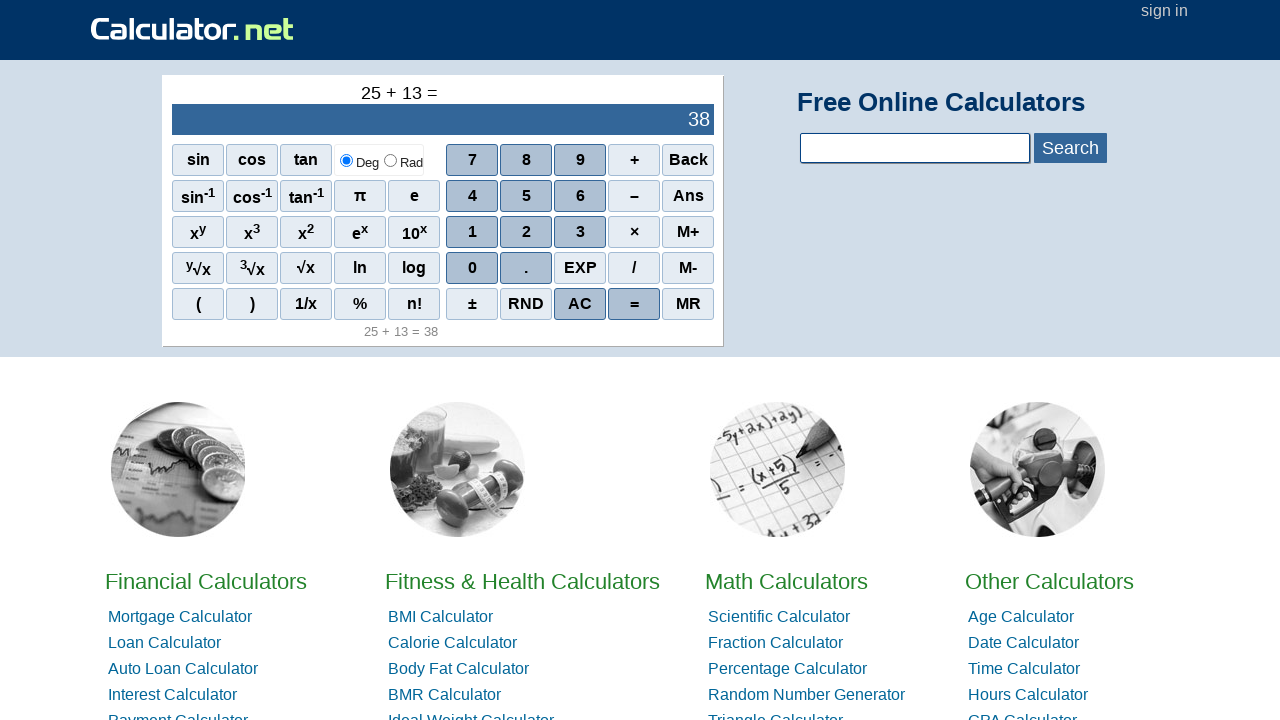

Retrieved calculator output result
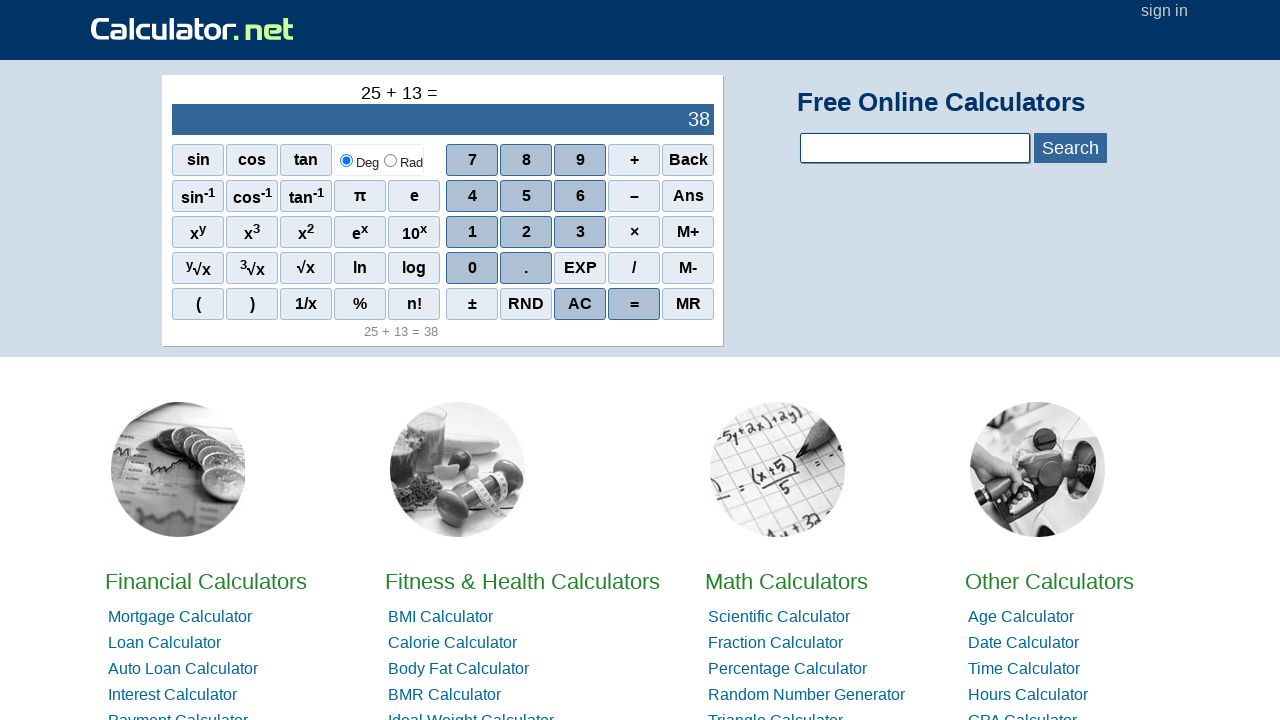

Verified result equals 38
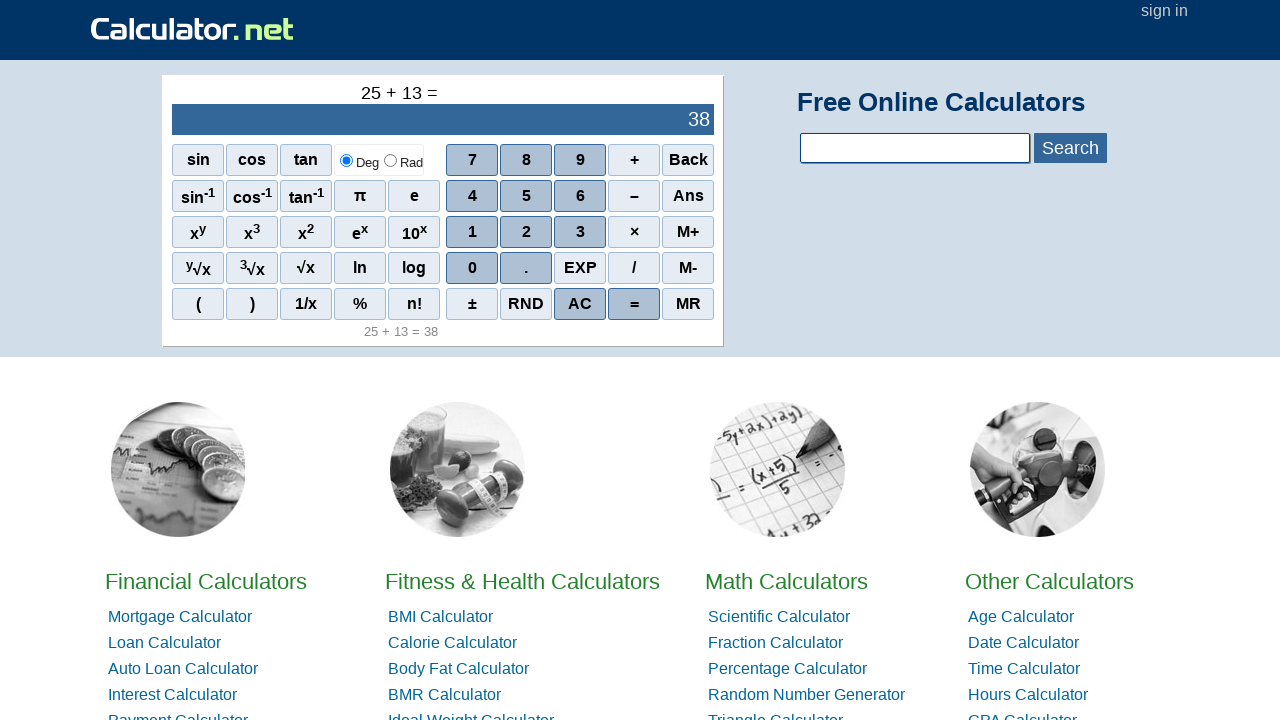

Clicked AC button to clear calculator at (580, 304) on xpath=//span[.='AC']
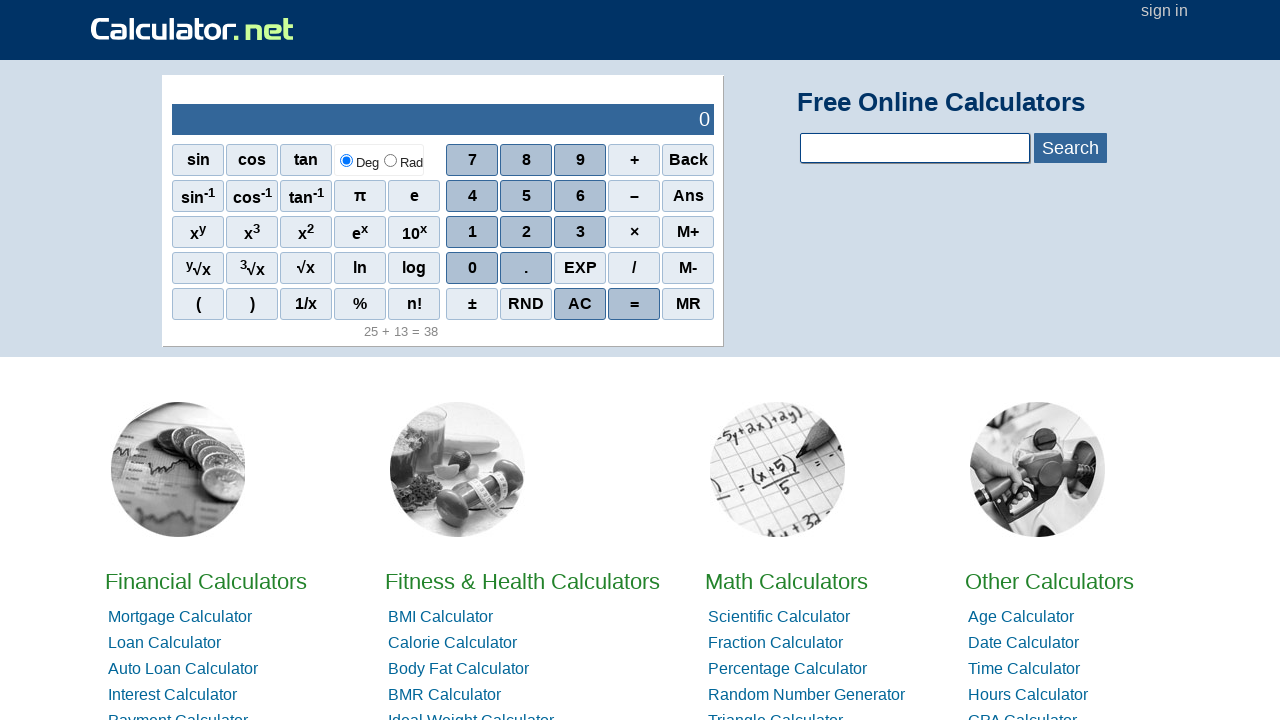

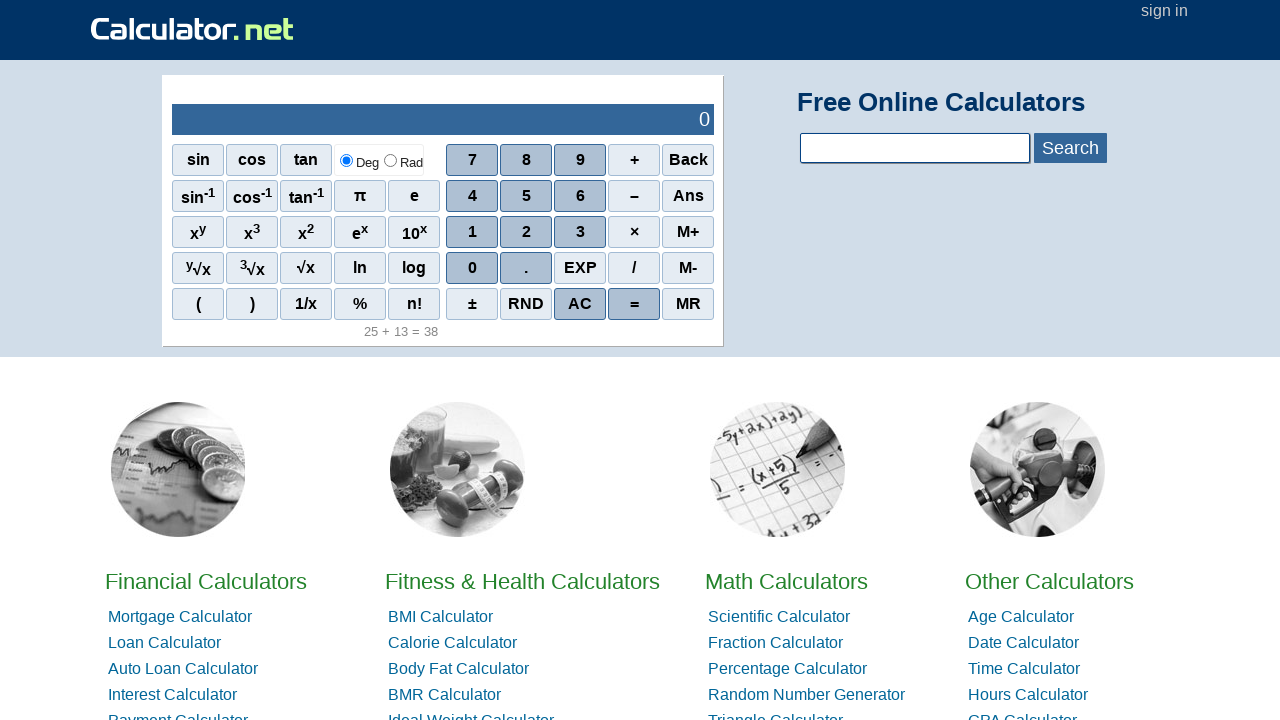